Tests the DemoQA text box form by navigating to the Elements section, filling out personal information fields (name, email, addresses), and verifying the submitted data is displayed correctly

Starting URL: https://demoqa.com

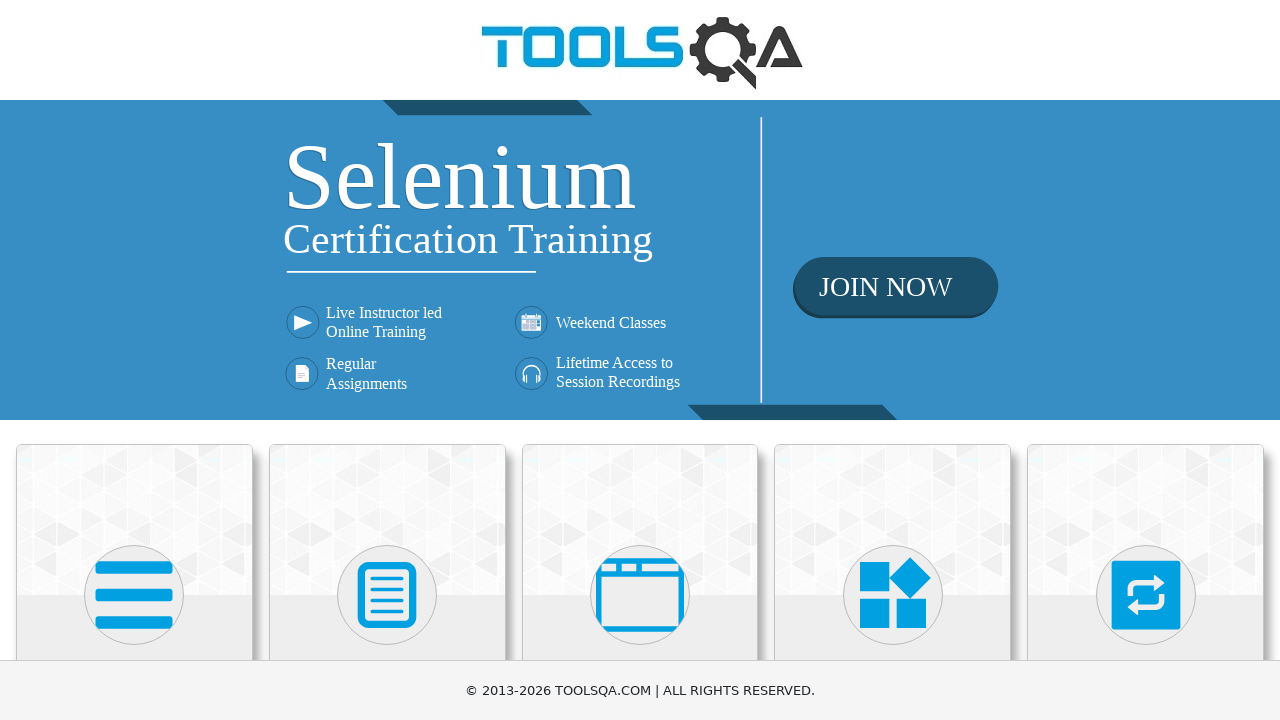

Scrolled Elements card into view
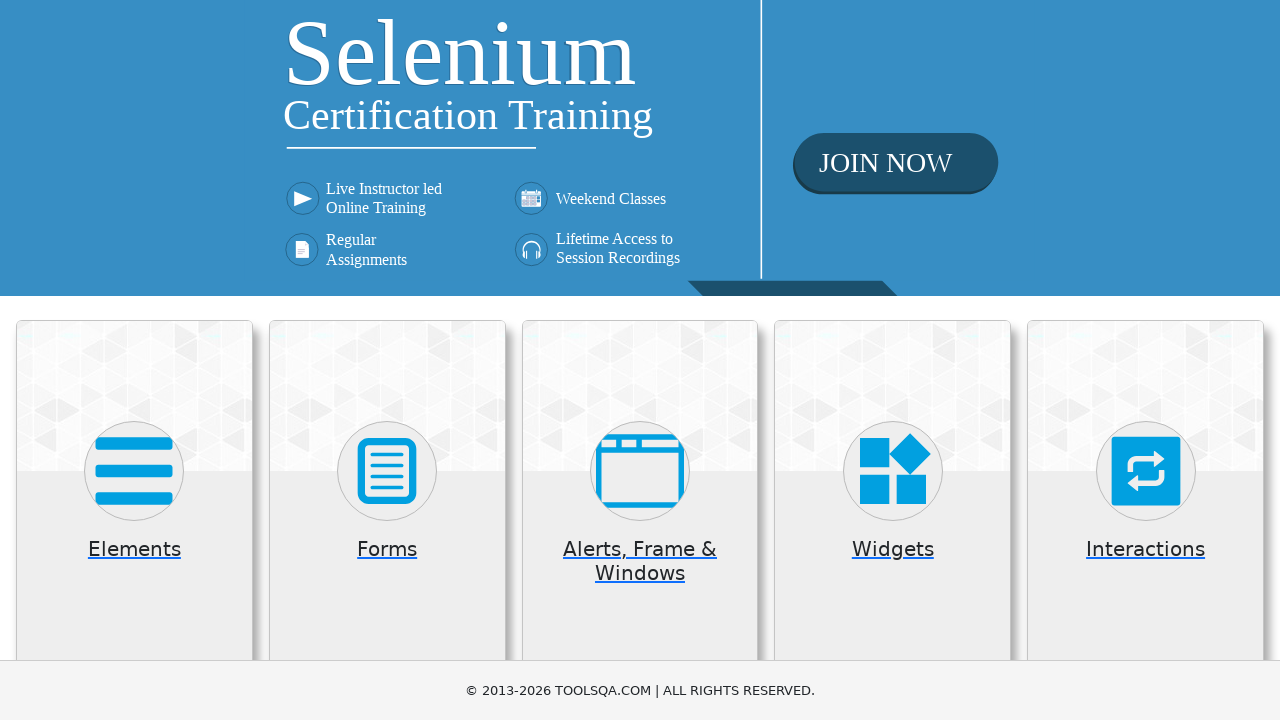

Clicked on the Elements card at (134, 520) on div.card.mt-4.top-card >> nth=0
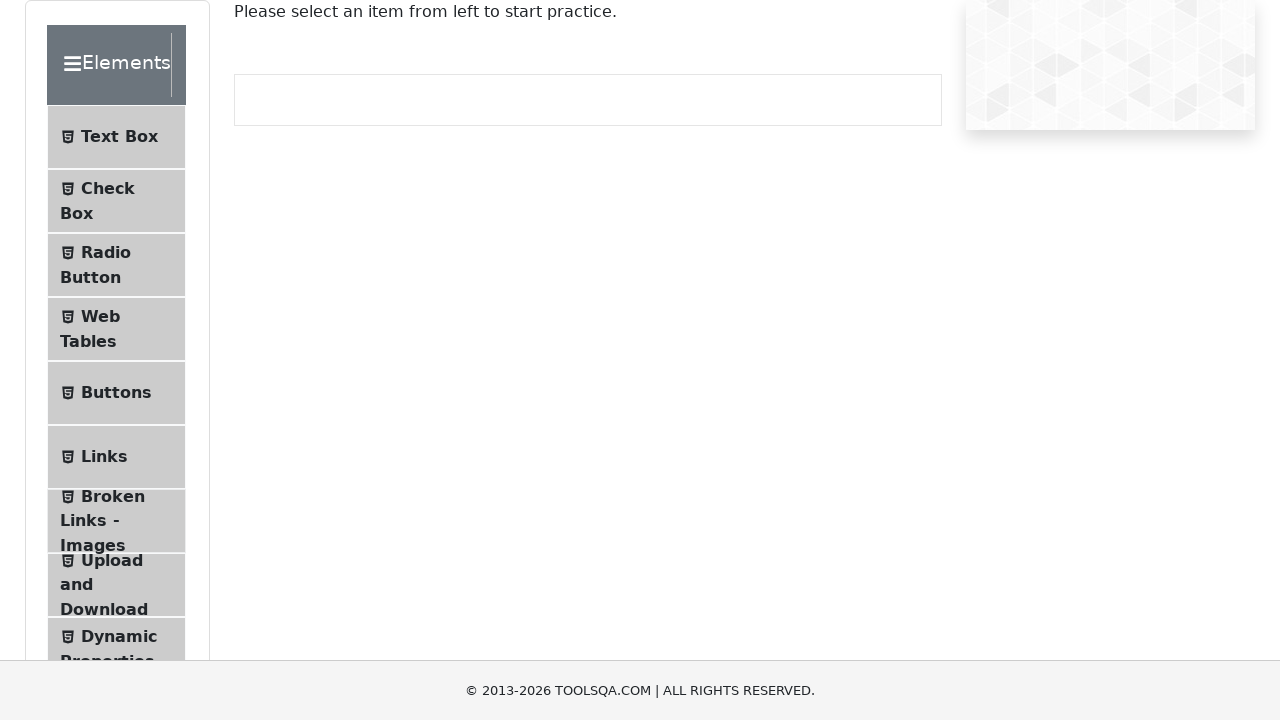

Scrolled Text Box menu item into view
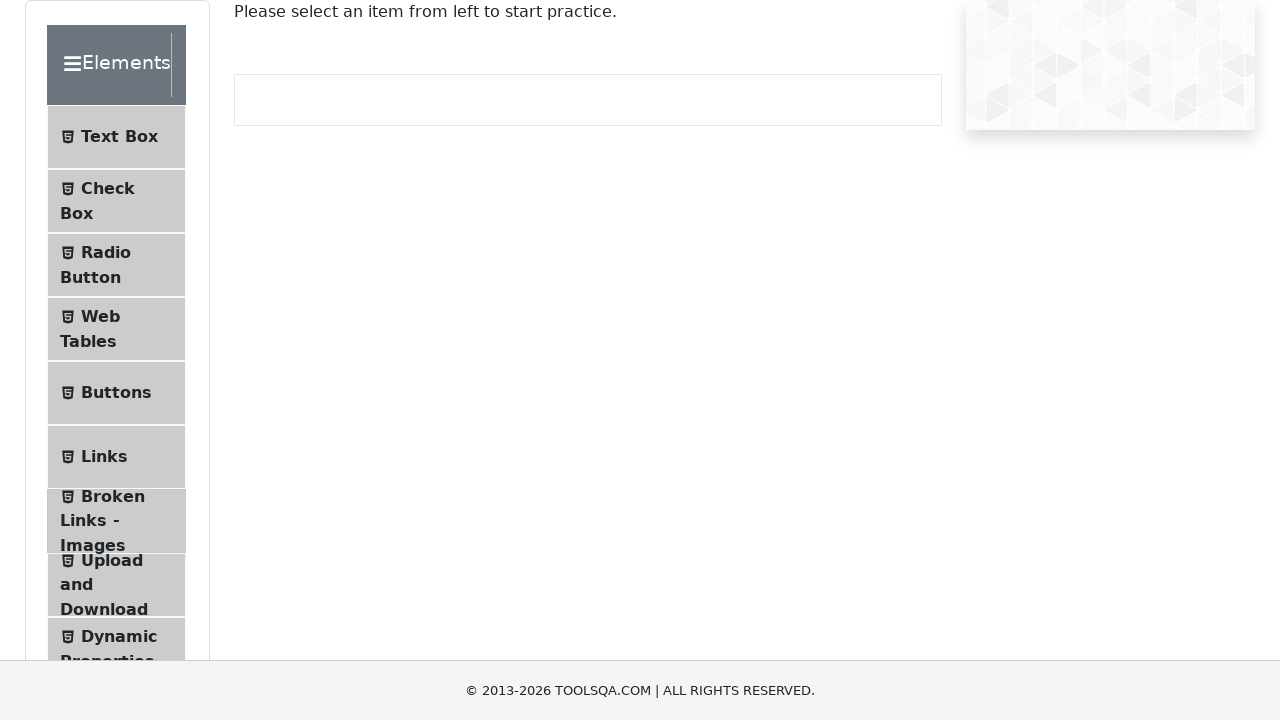

Clicked on Text Box menu item to navigate to the form at (116, 137) on div.element-list.collapse.show li#item-0
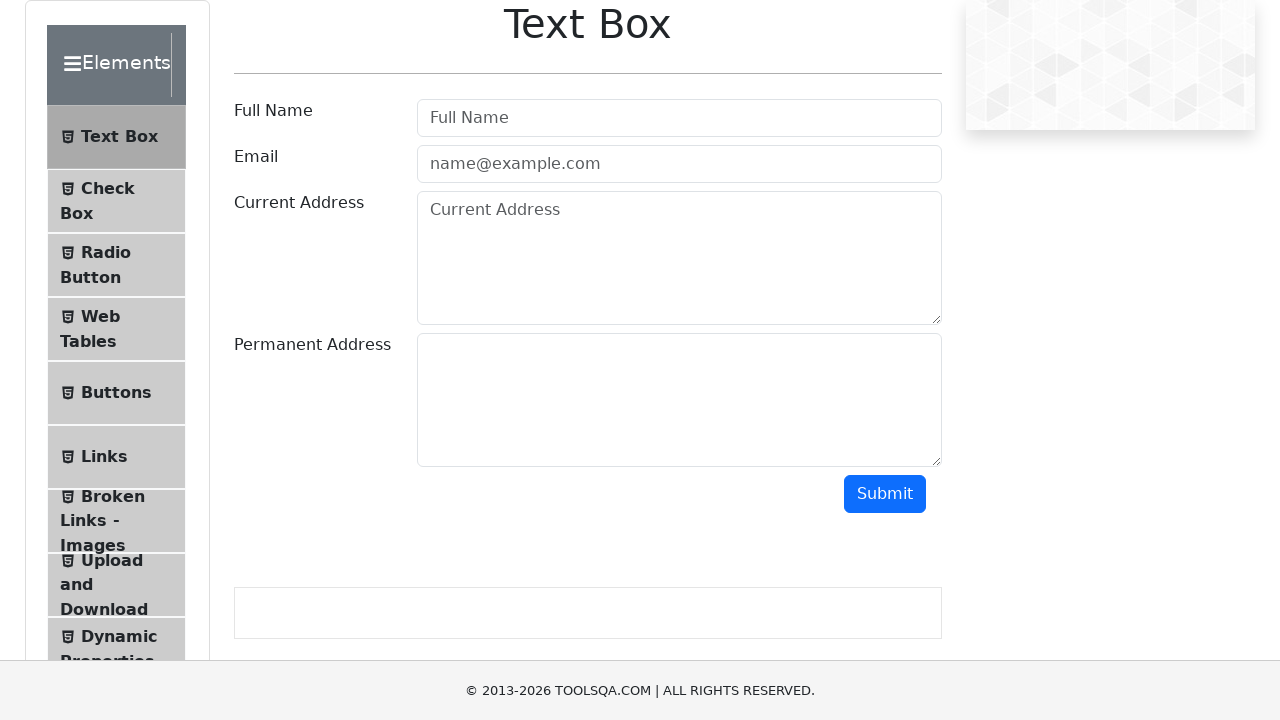

Filled Full Name field with 'Poopa Loopa' on input[placeholder='Full Name']
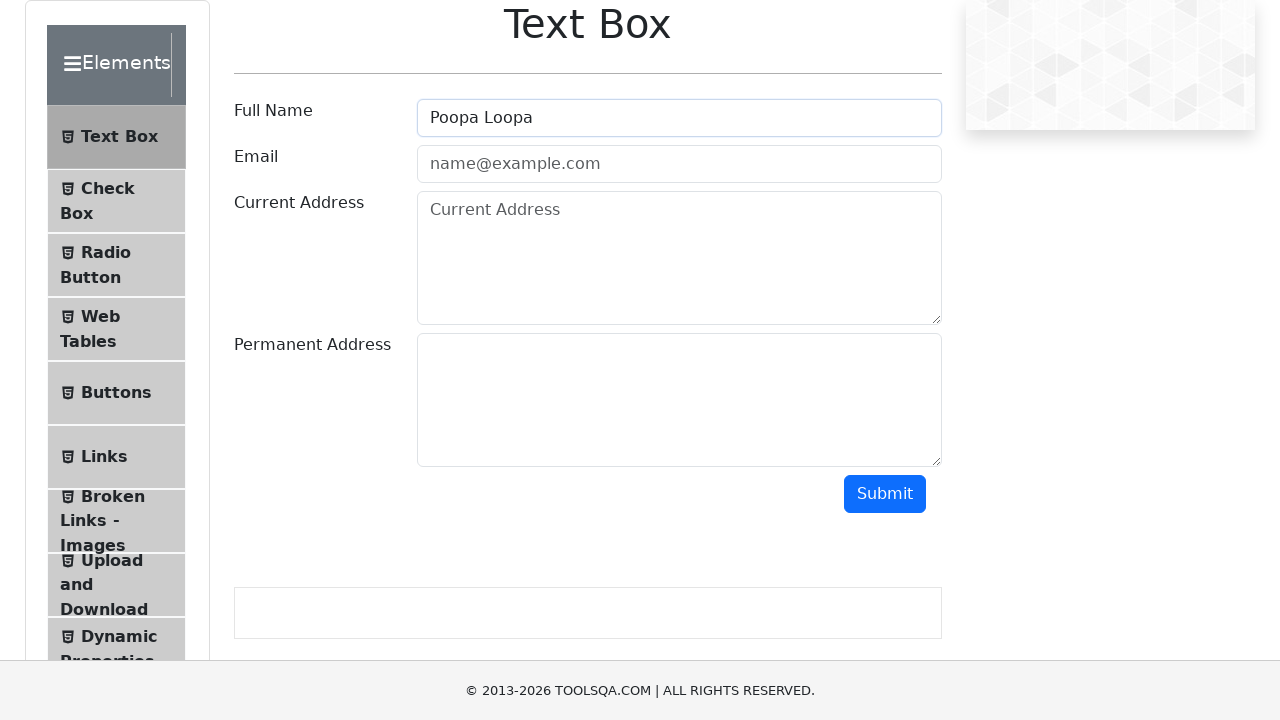

Filled Email field with 'poopa@loopa.com' on input#userEmail
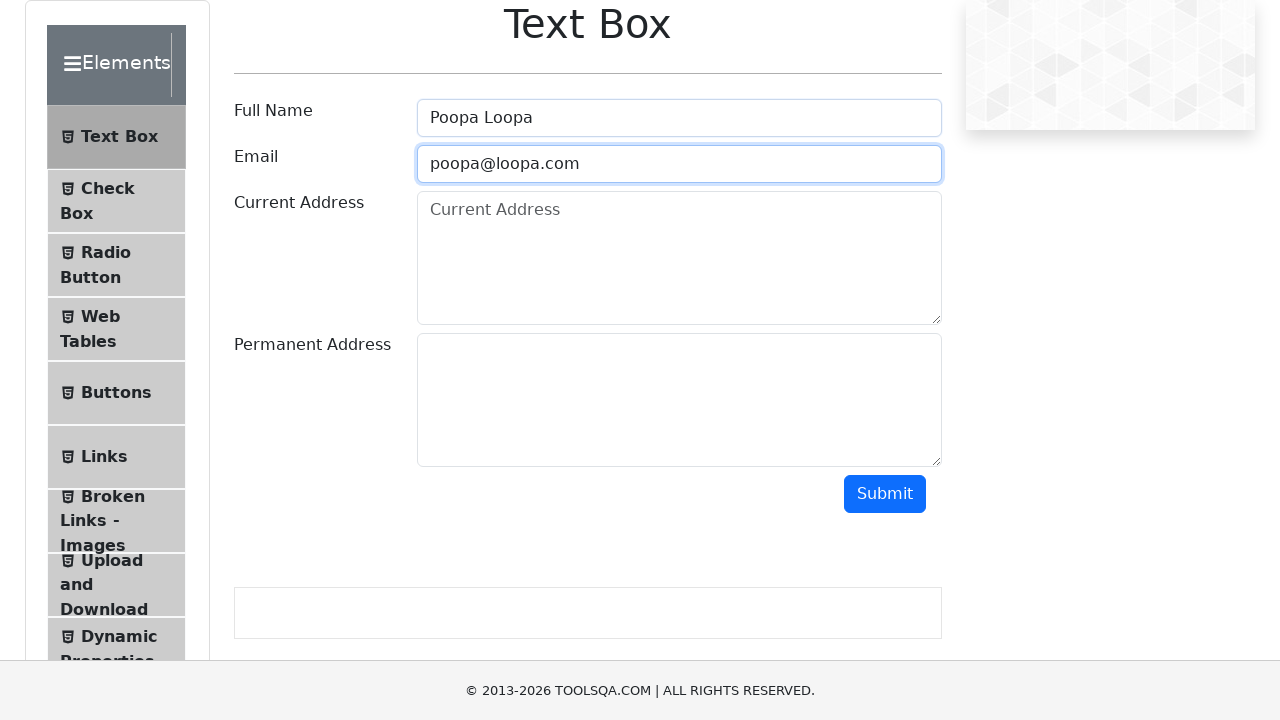

Filled Current Address field with 'Pushkin's street, Kolotushkin's house' on textarea#currentAddress
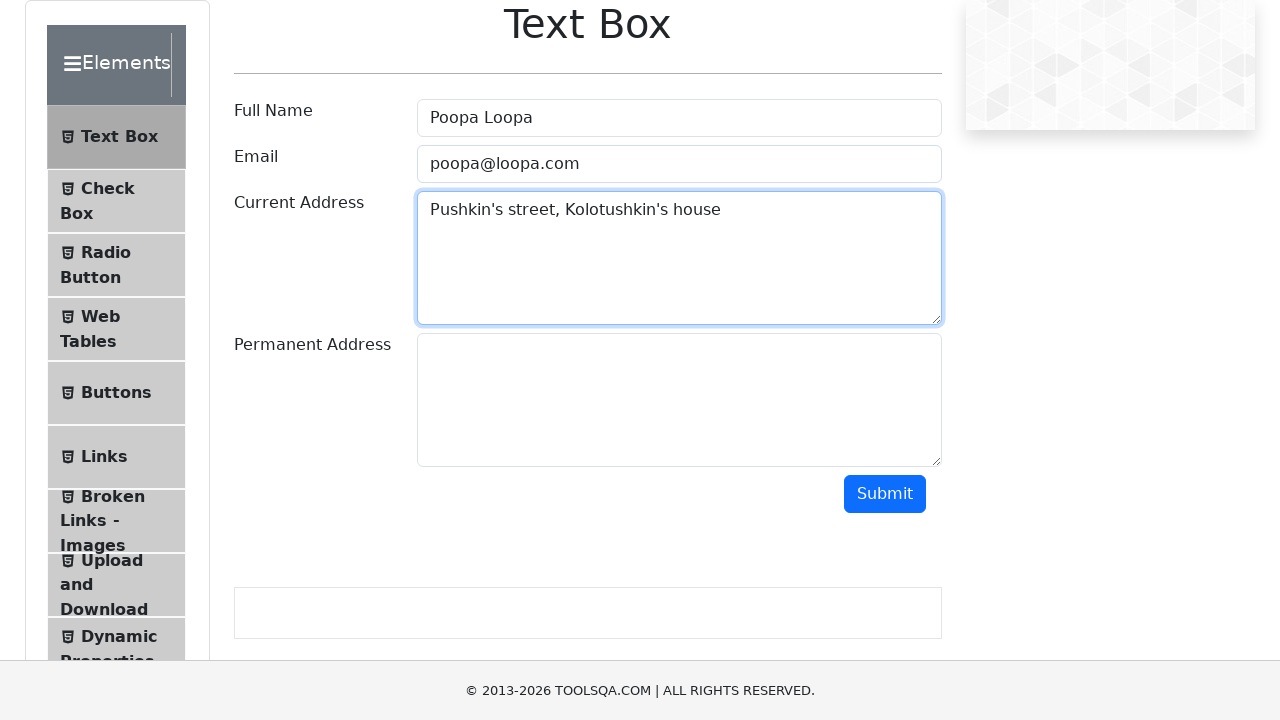

Filled Permanent Address field with 'Same as current' on textarea#permanentAddress
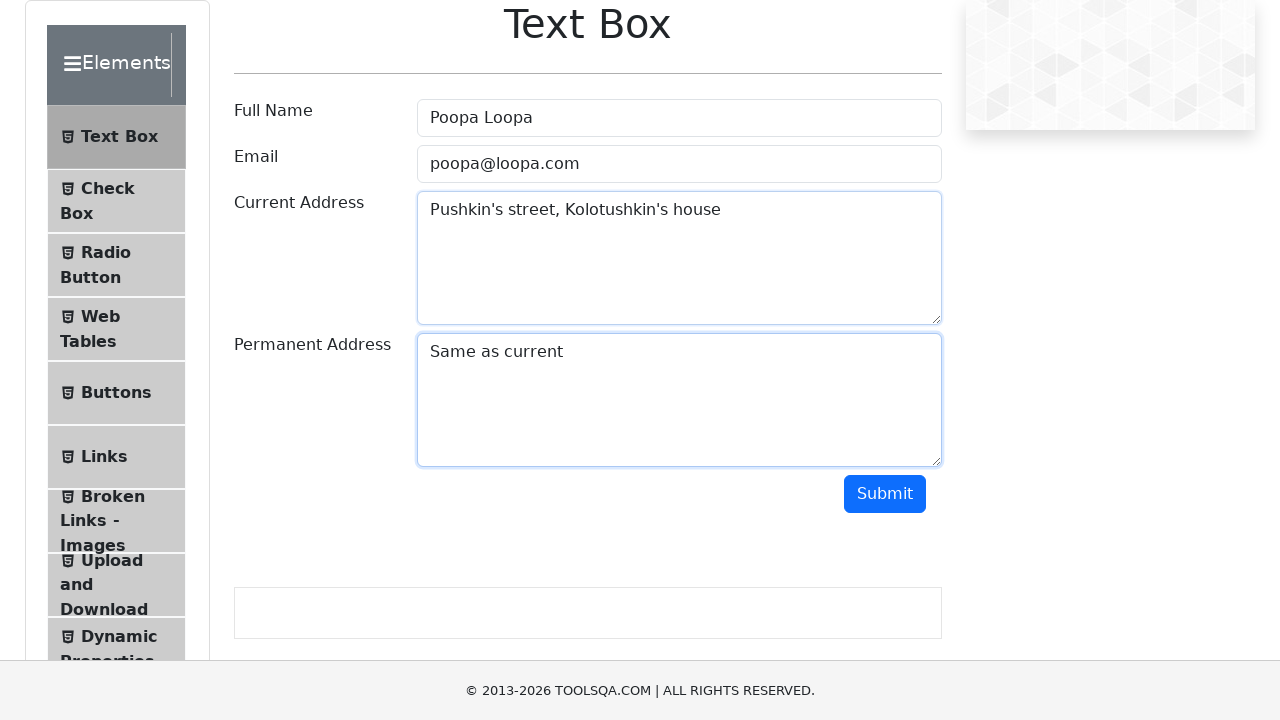

Scrolled Submit button into view
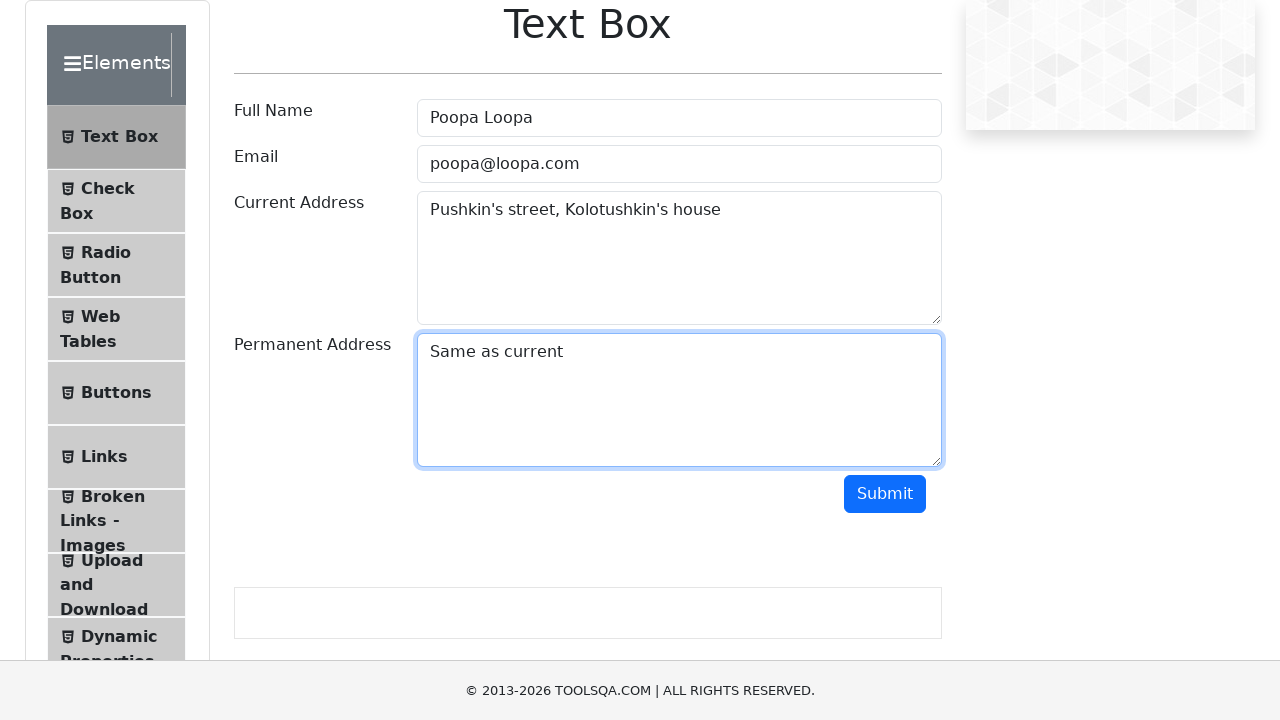

Clicked Submit button to submit the form at (885, 494) on button#submit
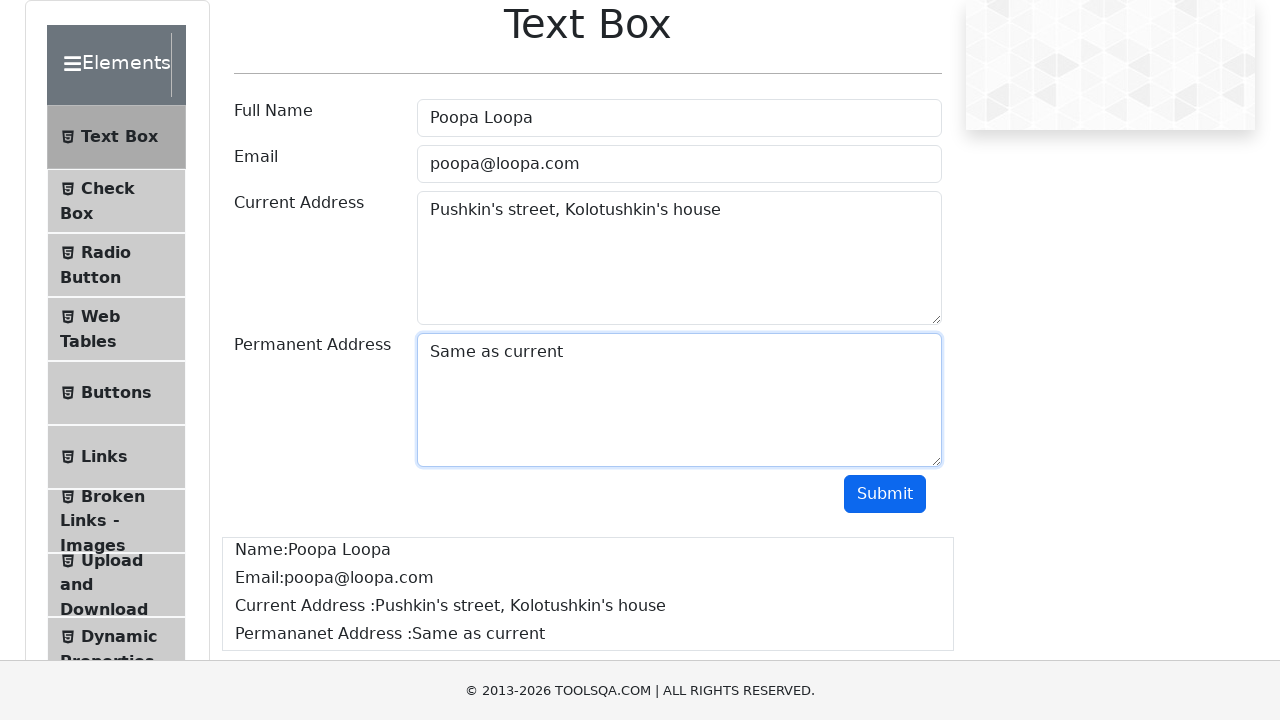

Verified Full Name output is displayed
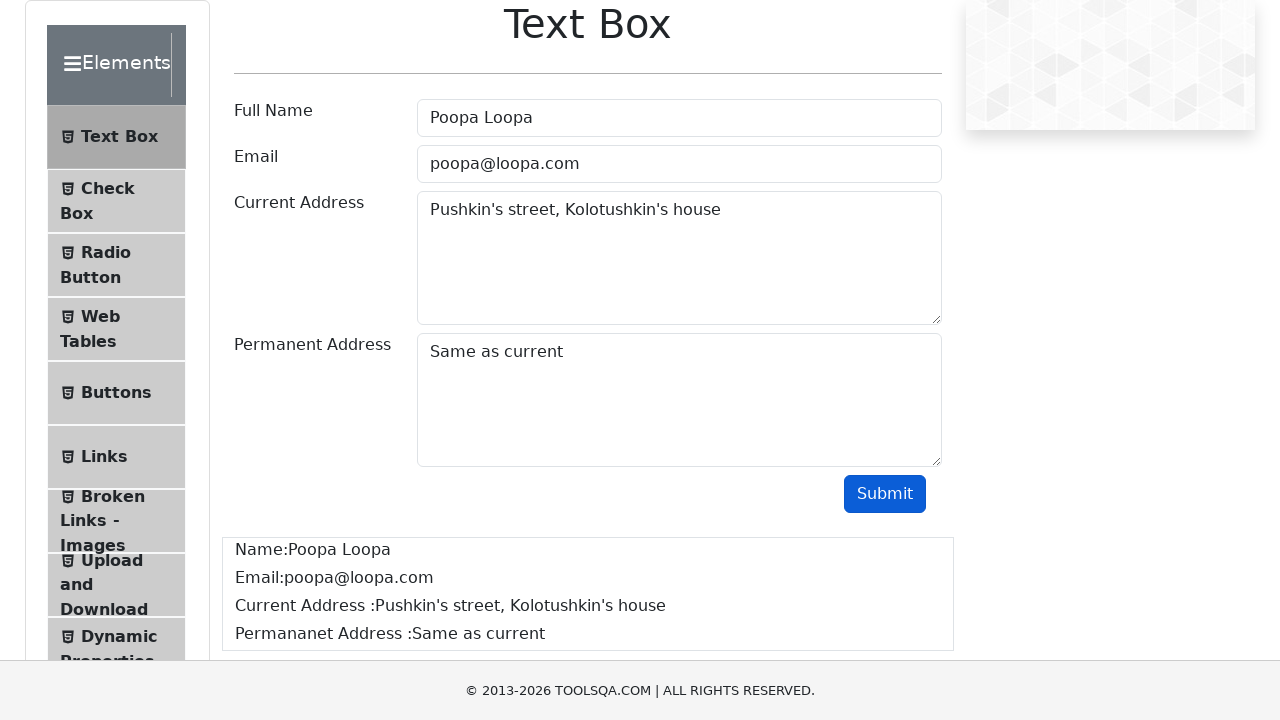

Verified Email output is displayed
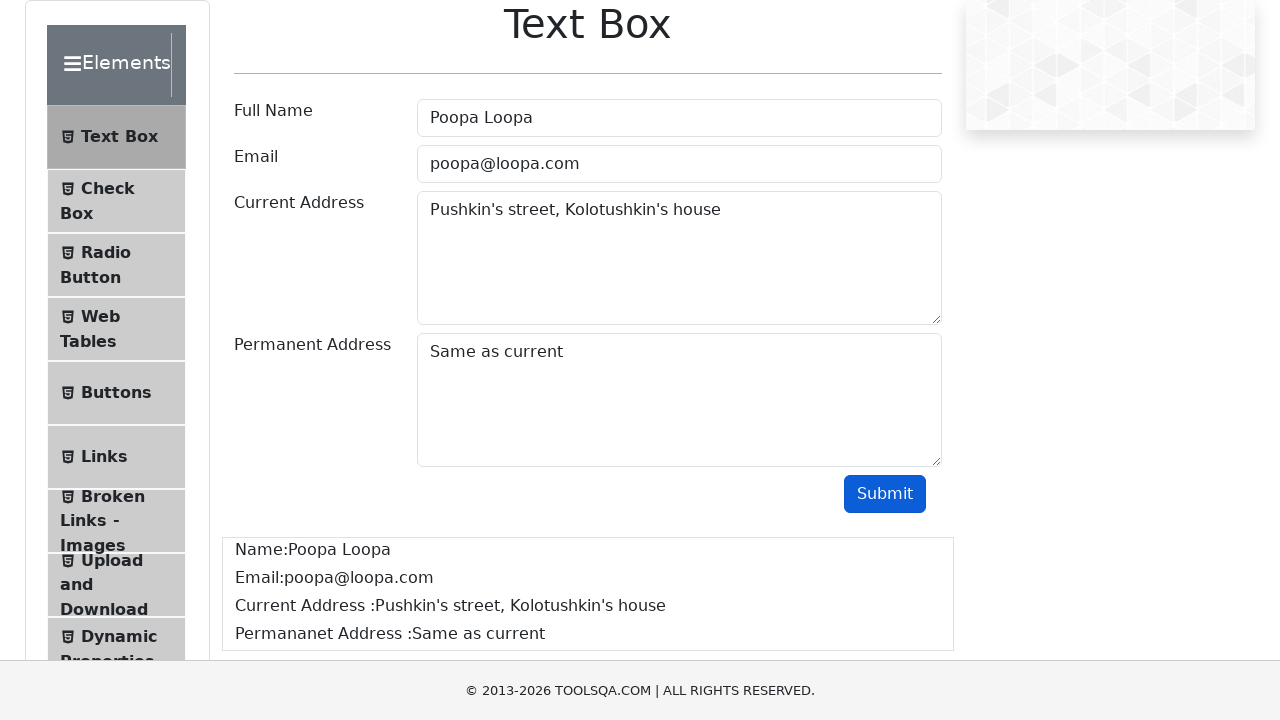

Verified Current Address output is displayed
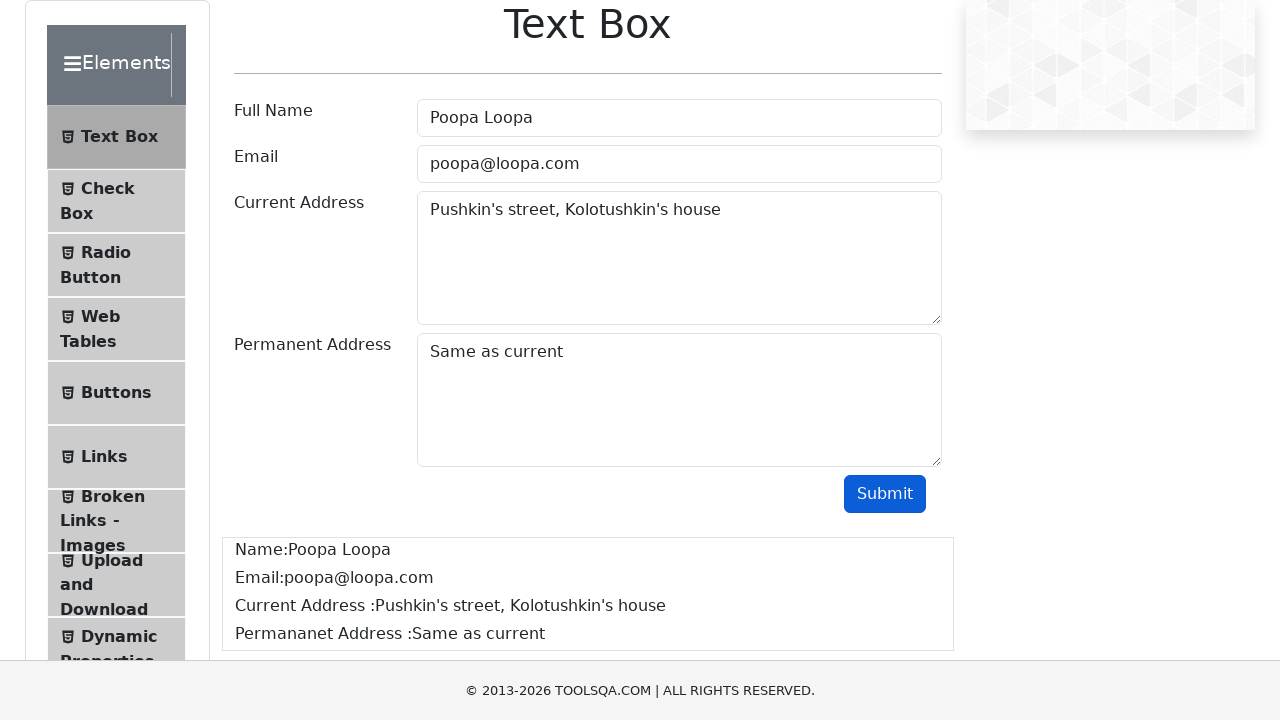

Verified Permanent Address output is displayed
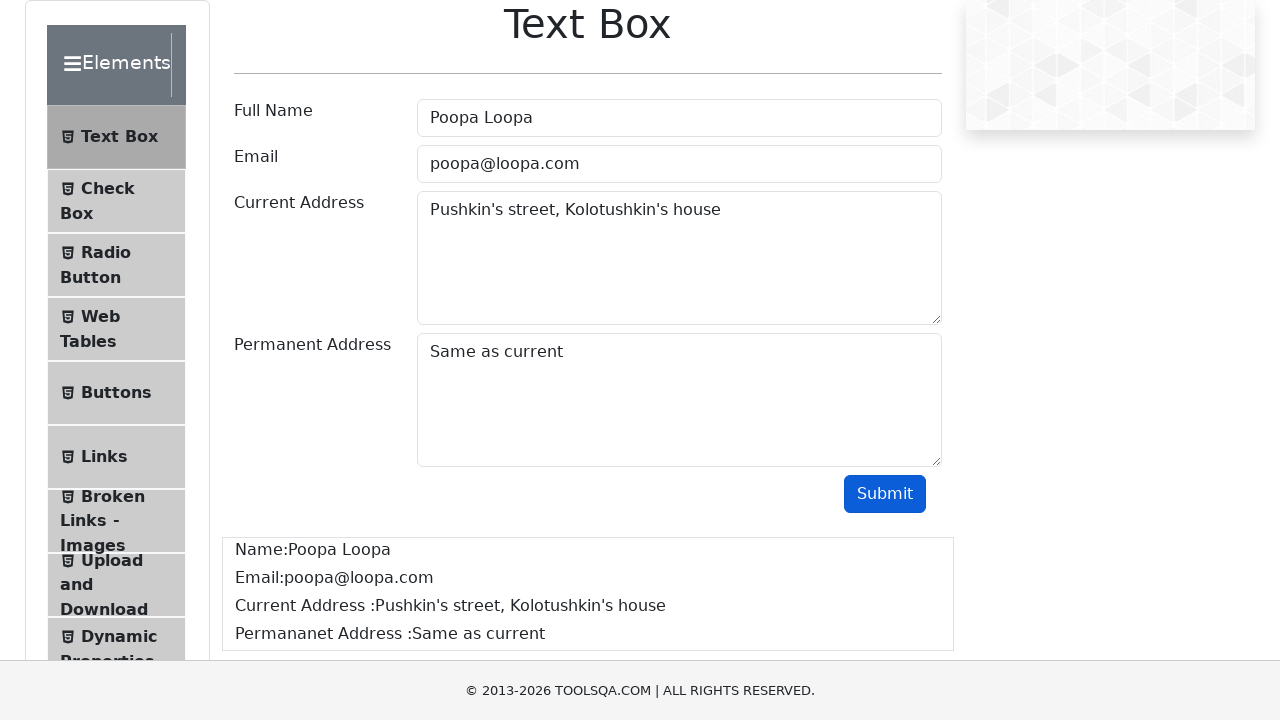

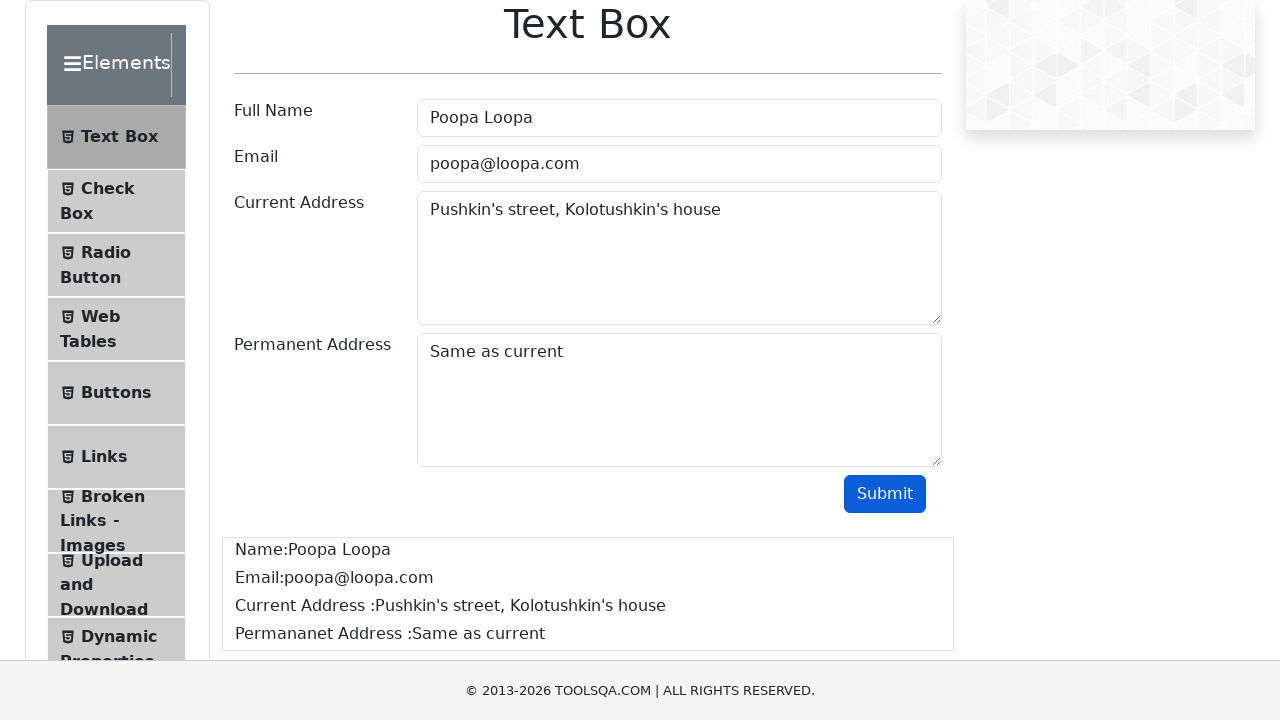